Tests that the Clear completed button displays correct text when items are completed

Starting URL: https://demo.playwright.dev/todomvc

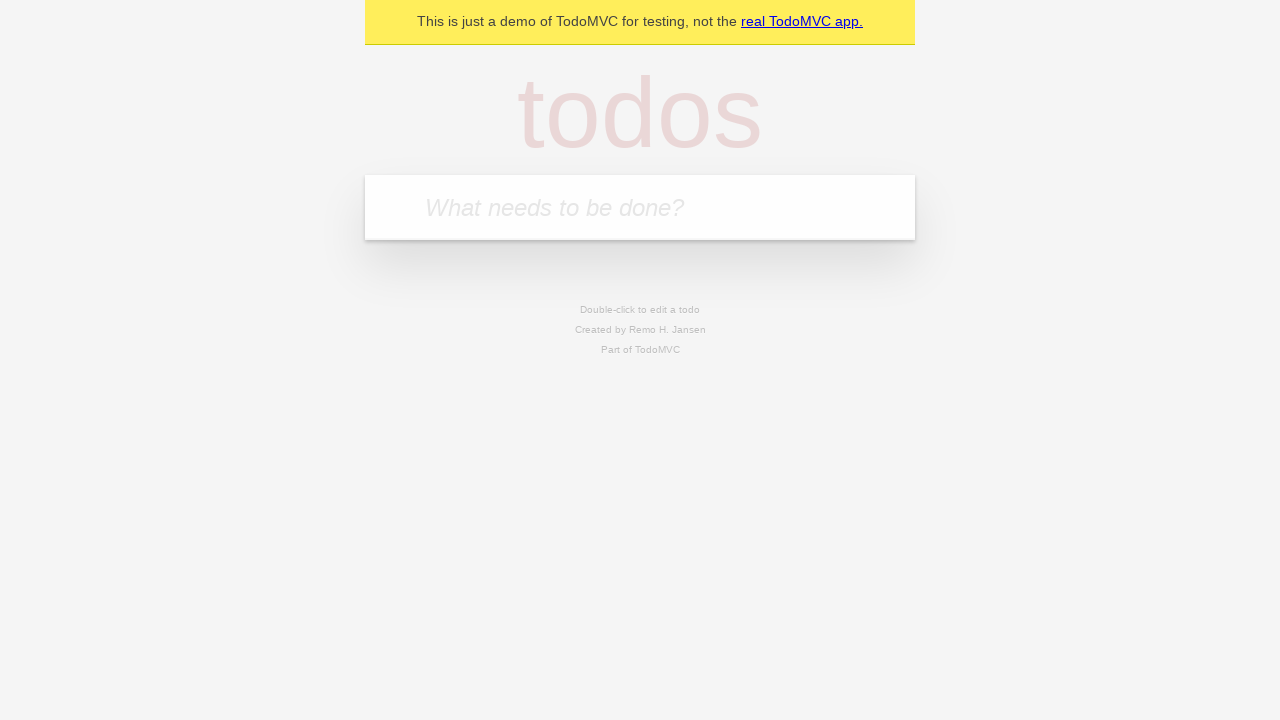

Located the 'What needs to be done?' input field
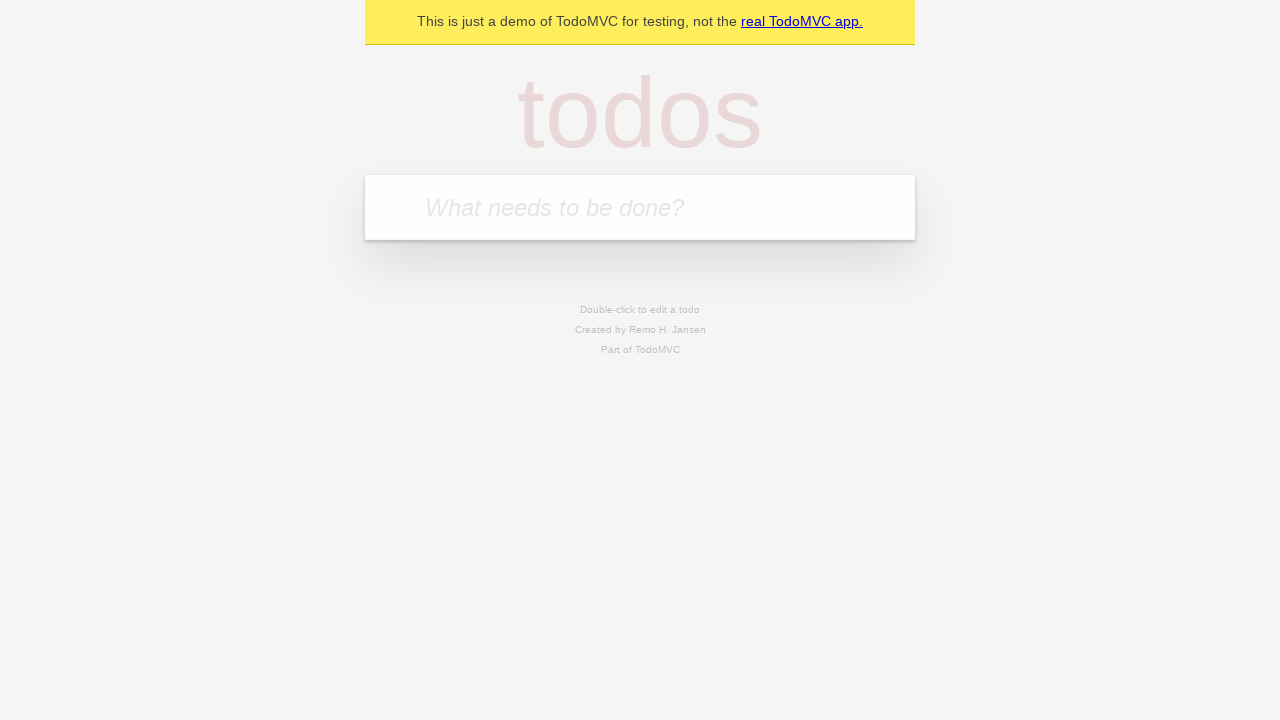

Filled todo input with 'buy some cheese' on internal:attr=[placeholder="What needs to be done?"i]
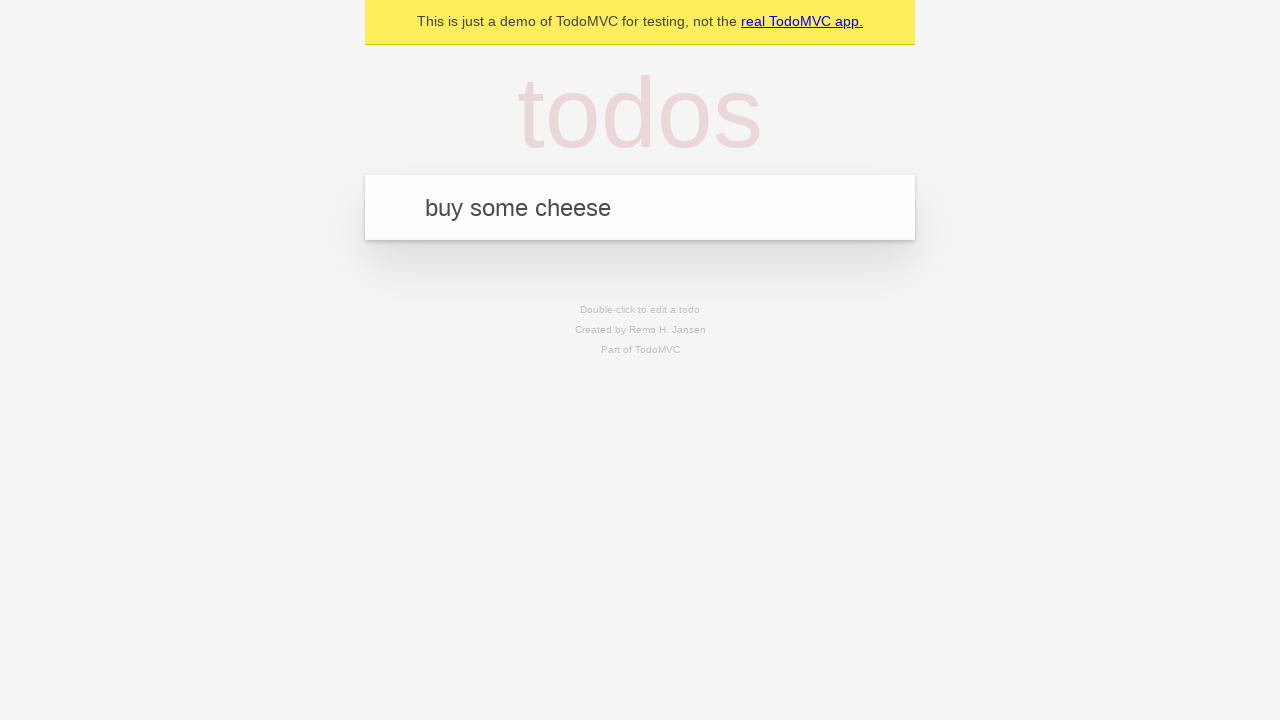

Pressed Enter to create first todo item on internal:attr=[placeholder="What needs to be done?"i]
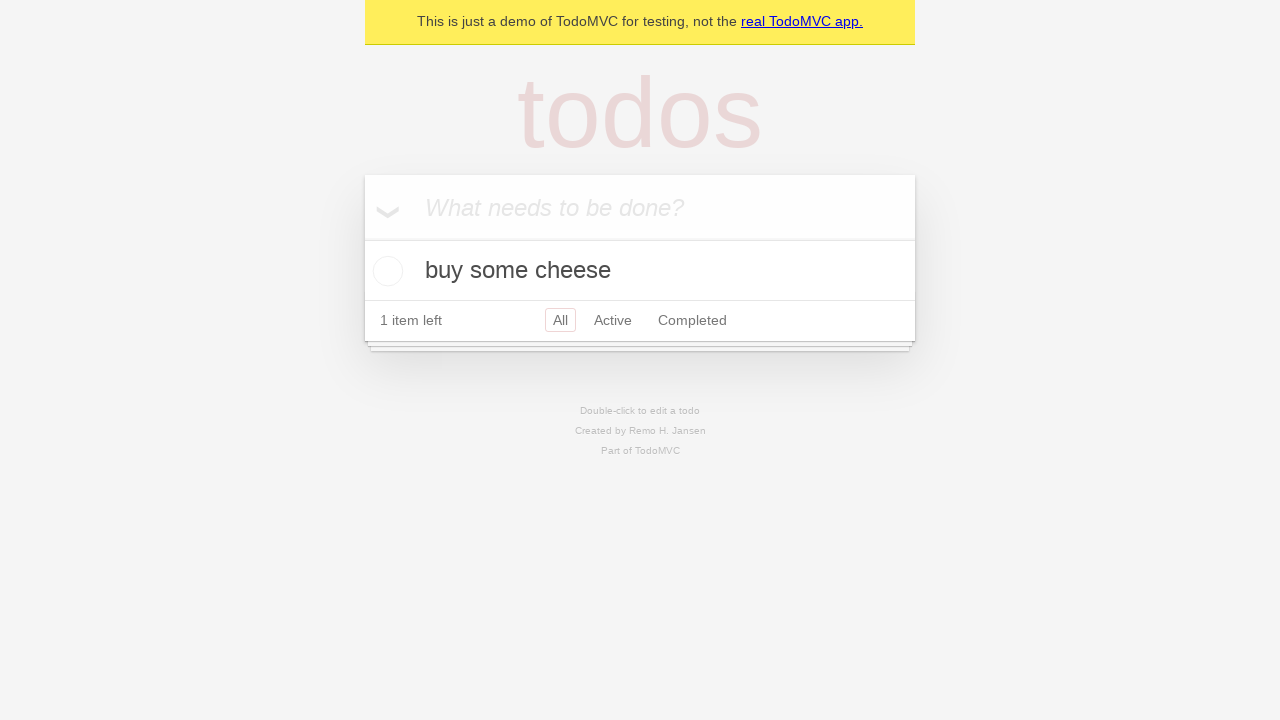

Filled todo input with 'feed the cat' on internal:attr=[placeholder="What needs to be done?"i]
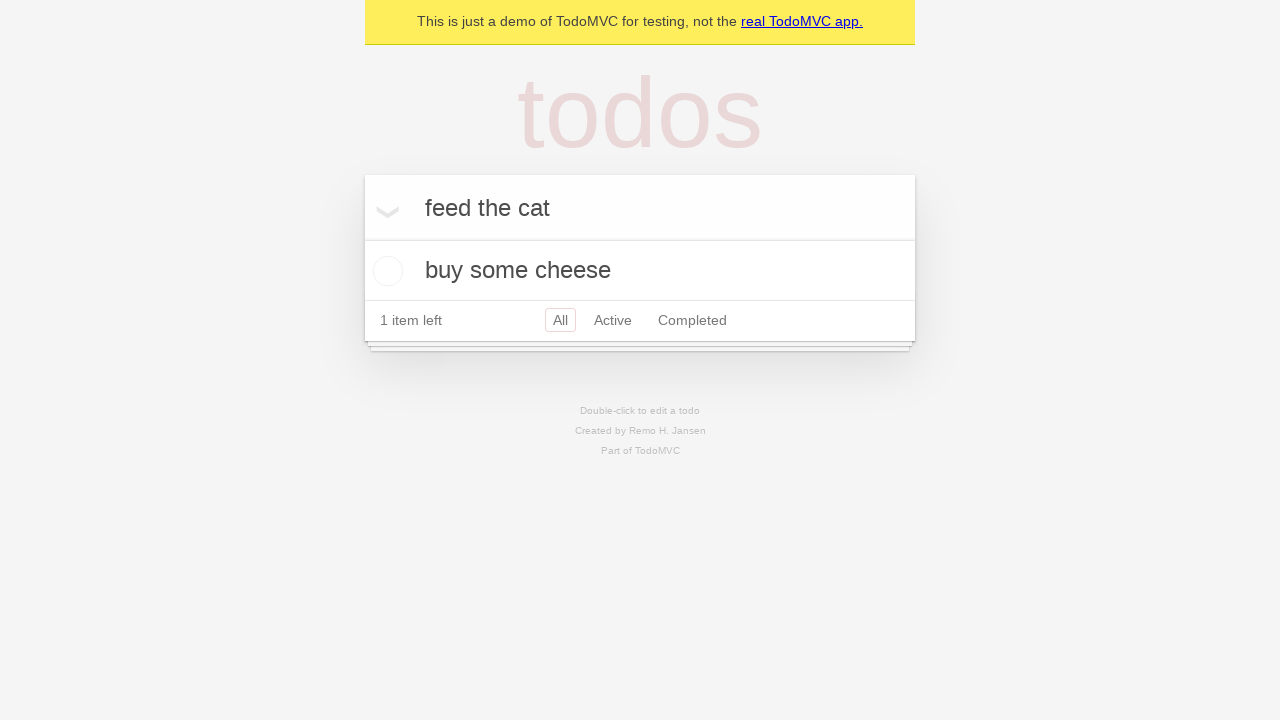

Pressed Enter to create second todo item on internal:attr=[placeholder="What needs to be done?"i]
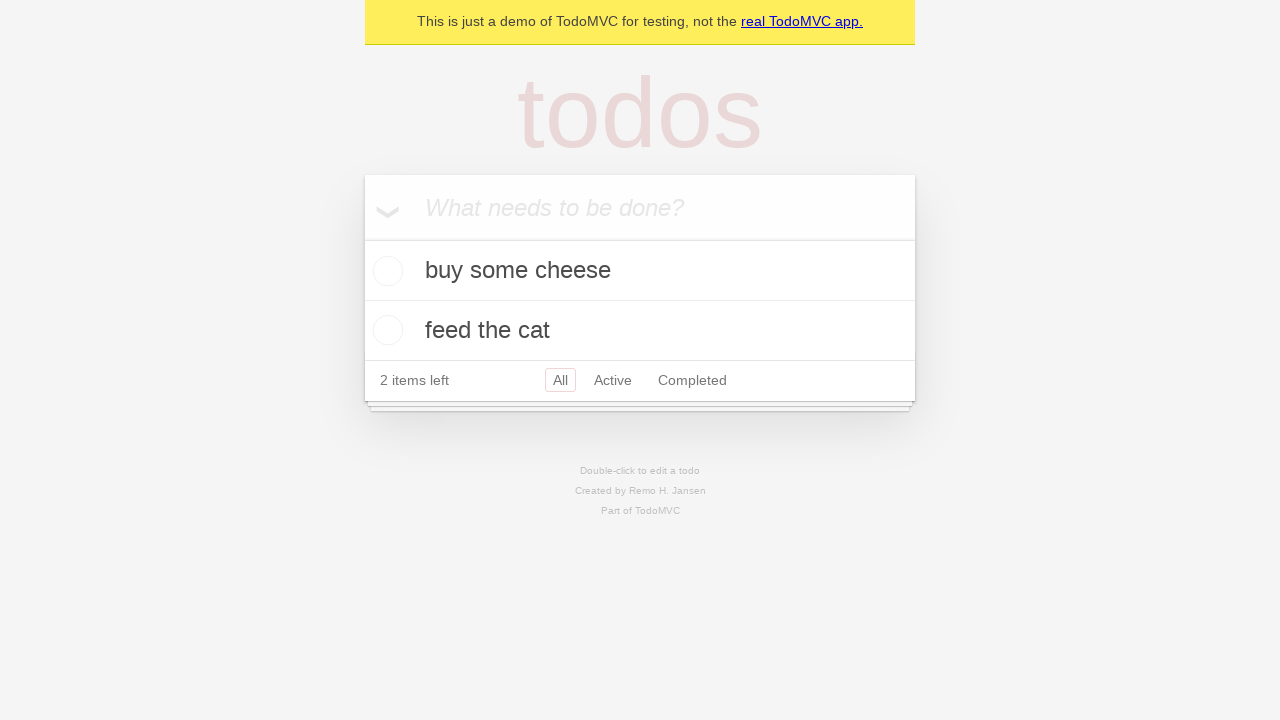

Filled todo input with 'book a doctors appointment' on internal:attr=[placeholder="What needs to be done?"i]
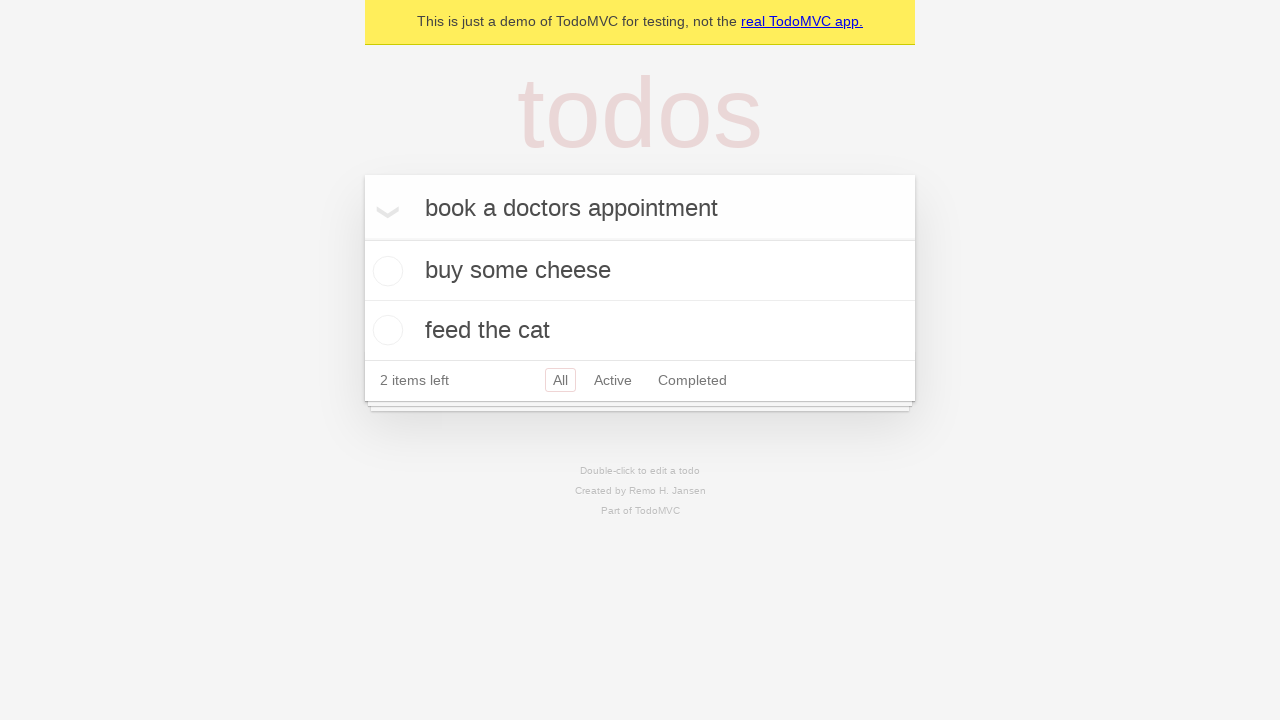

Pressed Enter to create third todo item on internal:attr=[placeholder="What needs to be done?"i]
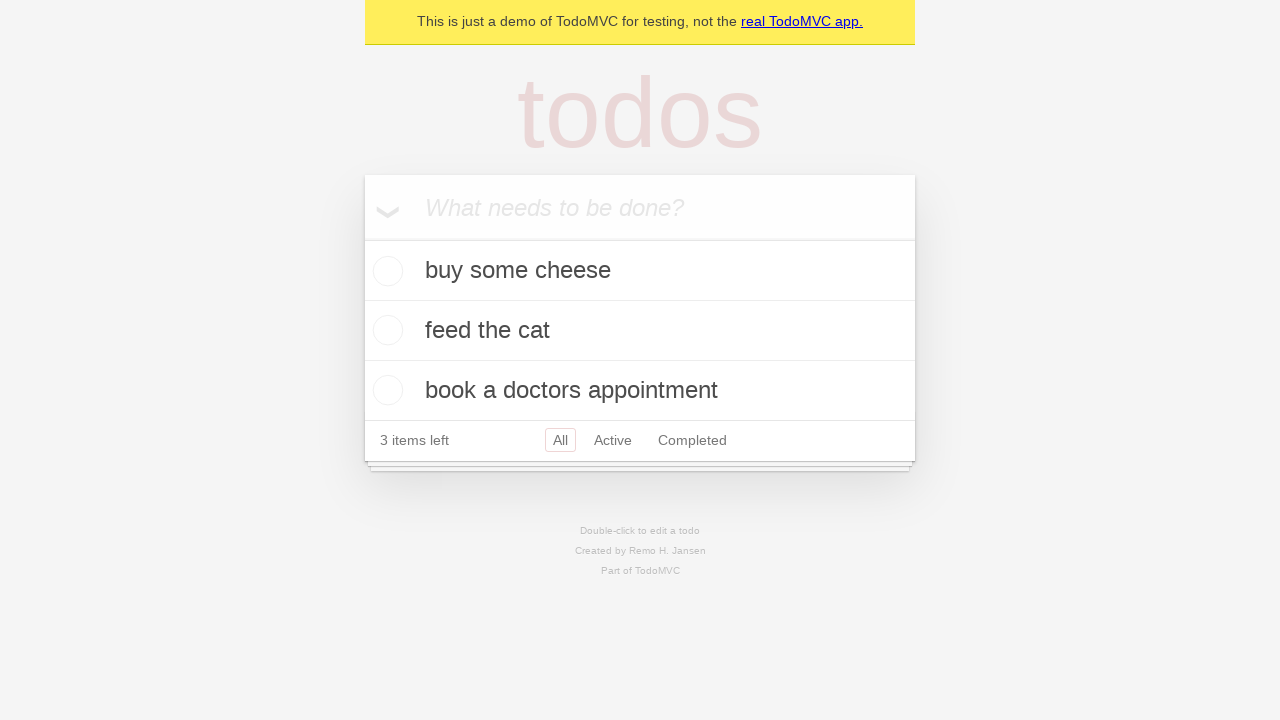

Waited for all 3 todo items to appear in the list
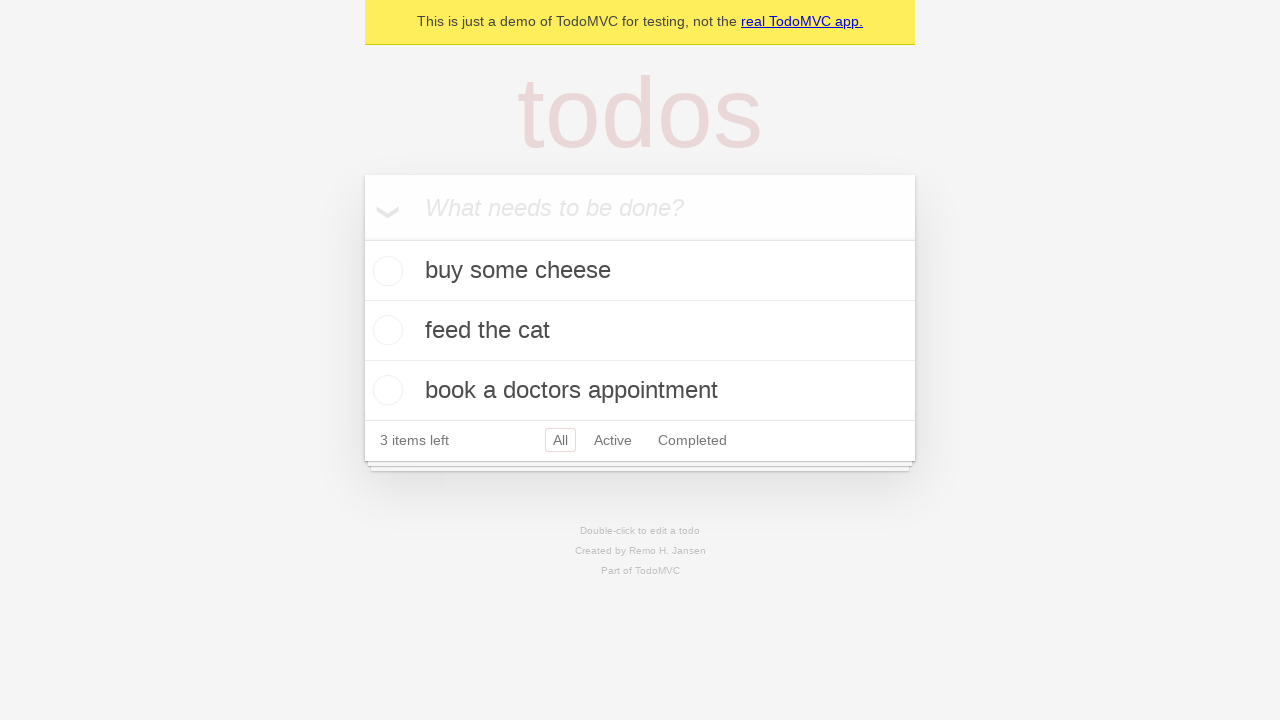

Marked first todo item as completed at (385, 271) on .todo-list li .toggle >> nth=0
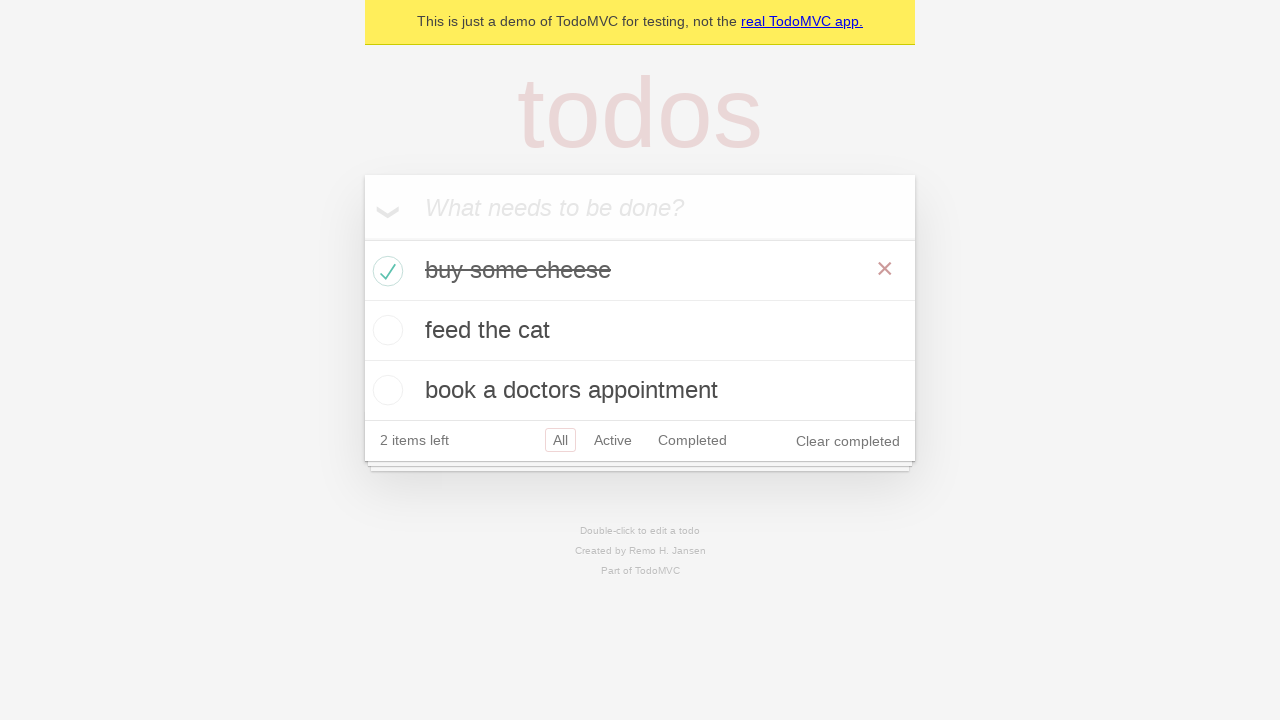

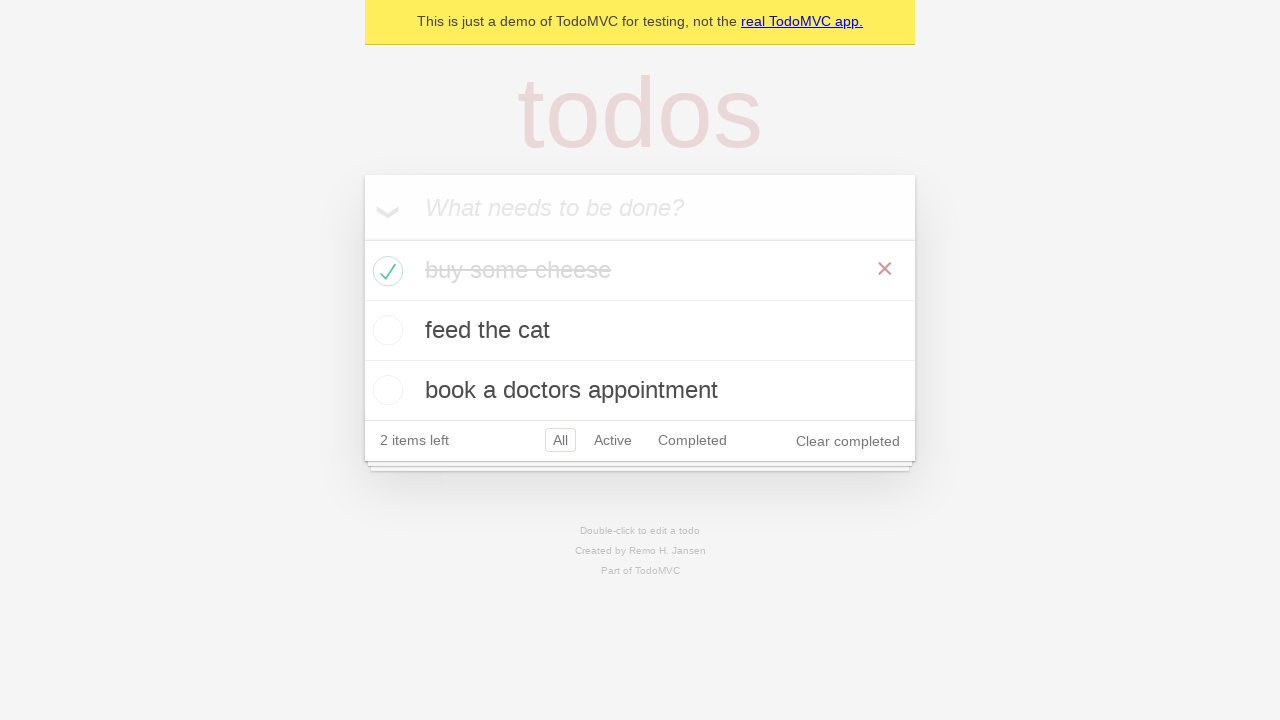